Tests that the currently applied filter is highlighted with the selected class

Starting URL: https://demo.playwright.dev/todomvc

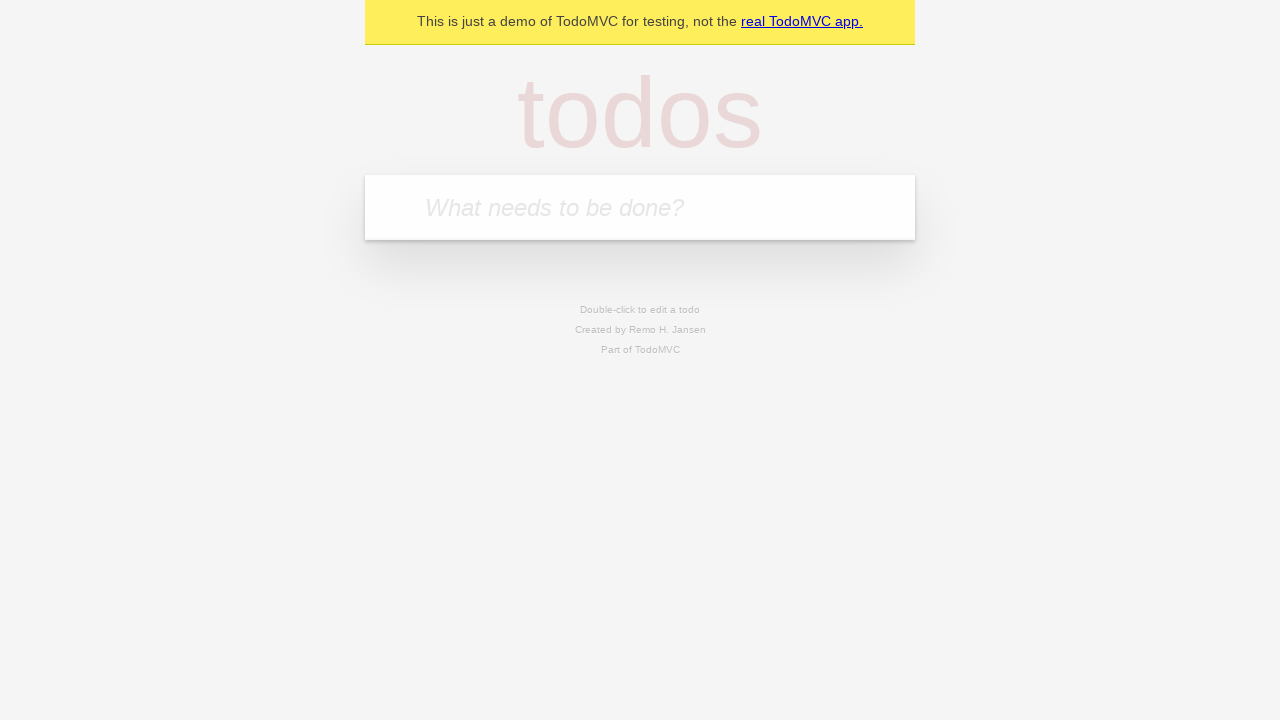

Filled todo input with 'buy some cheese' on internal:attr=[placeholder="What needs to be done?"i]
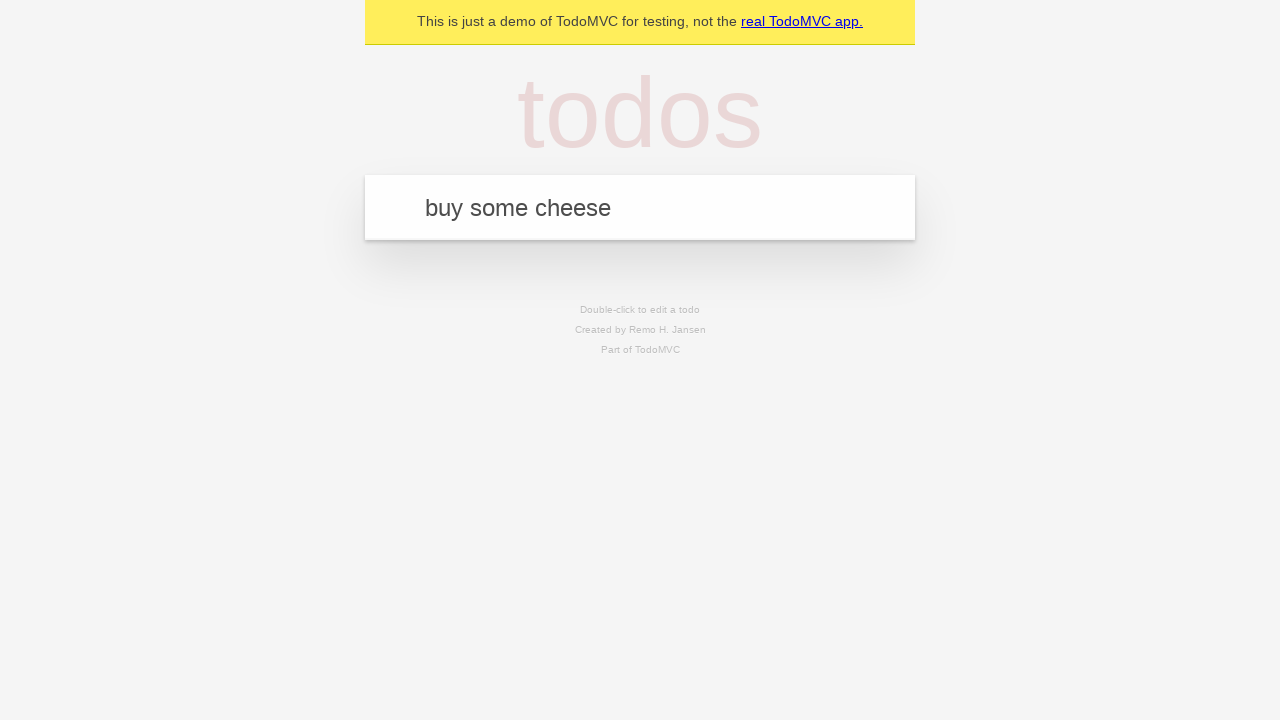

Pressed Enter to add first todo on internal:attr=[placeholder="What needs to be done?"i]
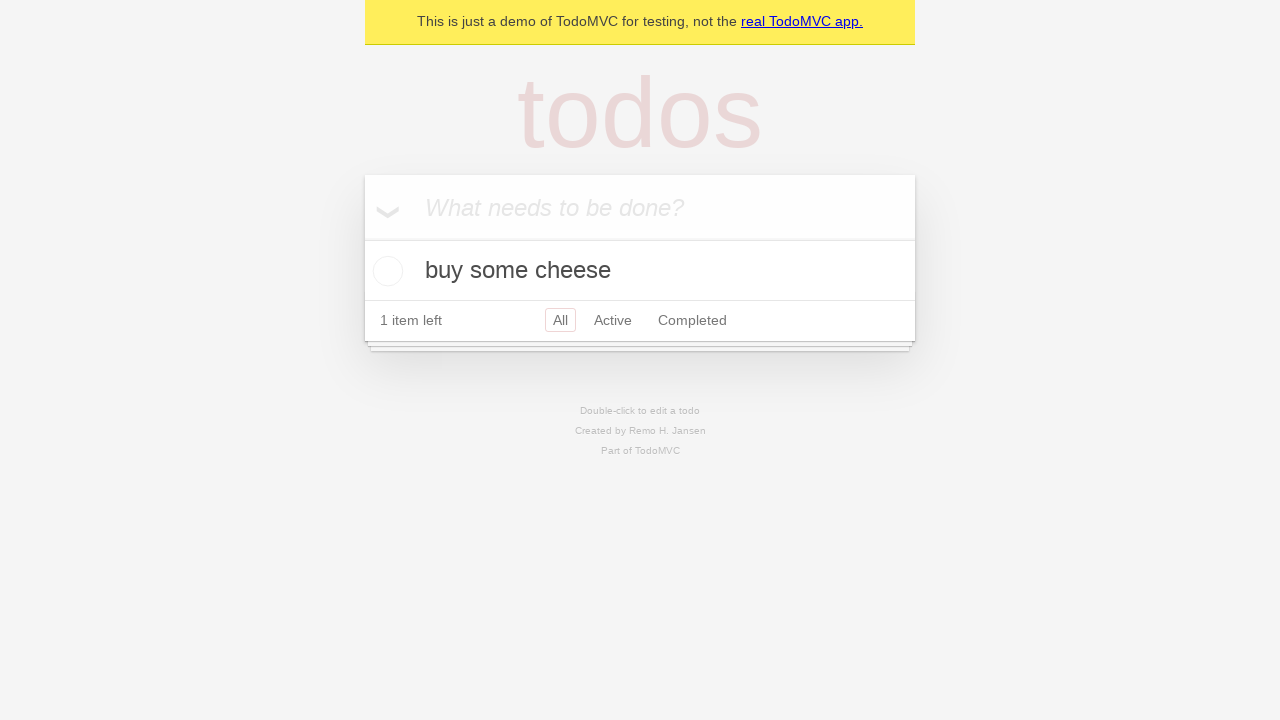

Filled todo input with 'feed the cat' on internal:attr=[placeholder="What needs to be done?"i]
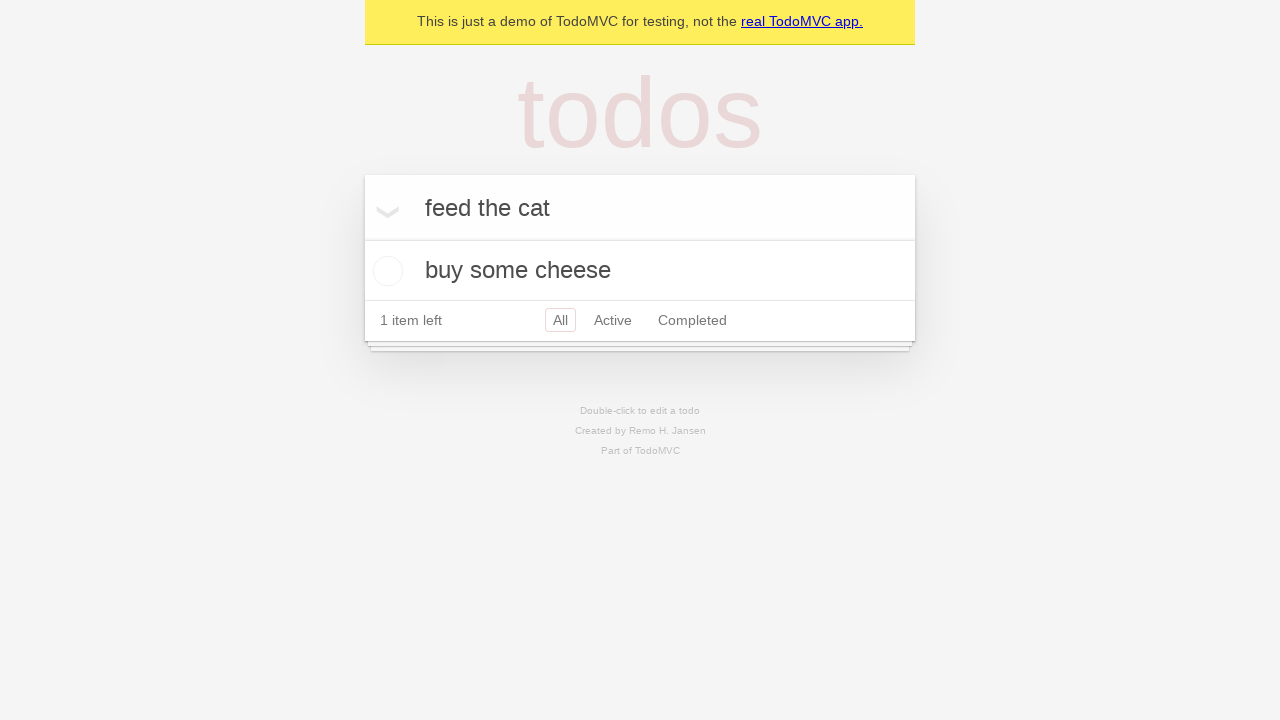

Pressed Enter to add second todo on internal:attr=[placeholder="What needs to be done?"i]
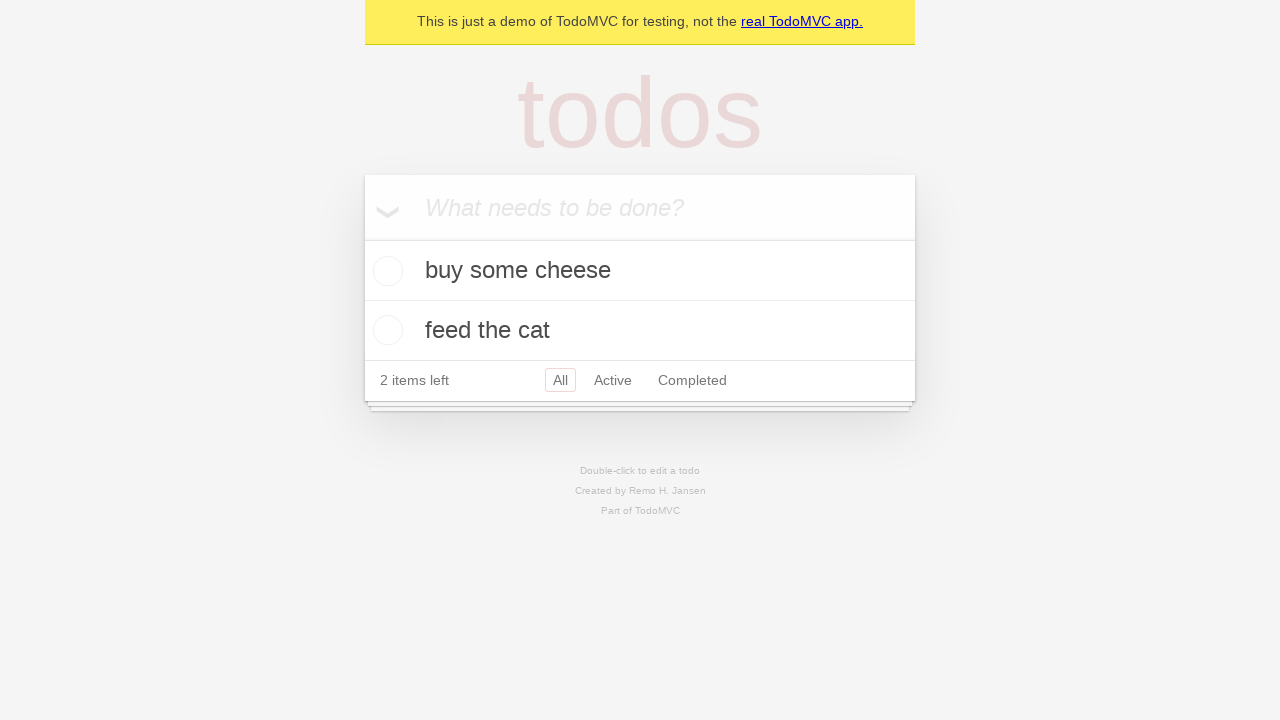

Filled todo input with 'book a doctors appointment' on internal:attr=[placeholder="What needs to be done?"i]
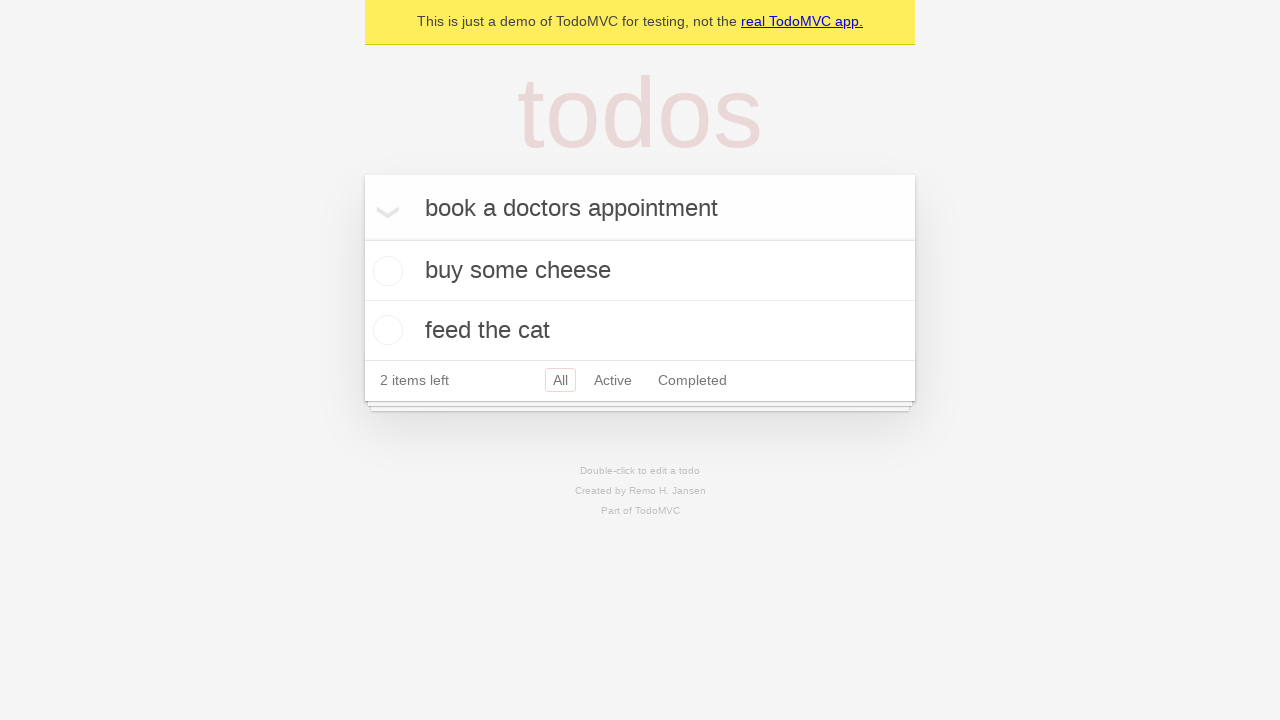

Pressed Enter to add third todo on internal:attr=[placeholder="What needs to be done?"i]
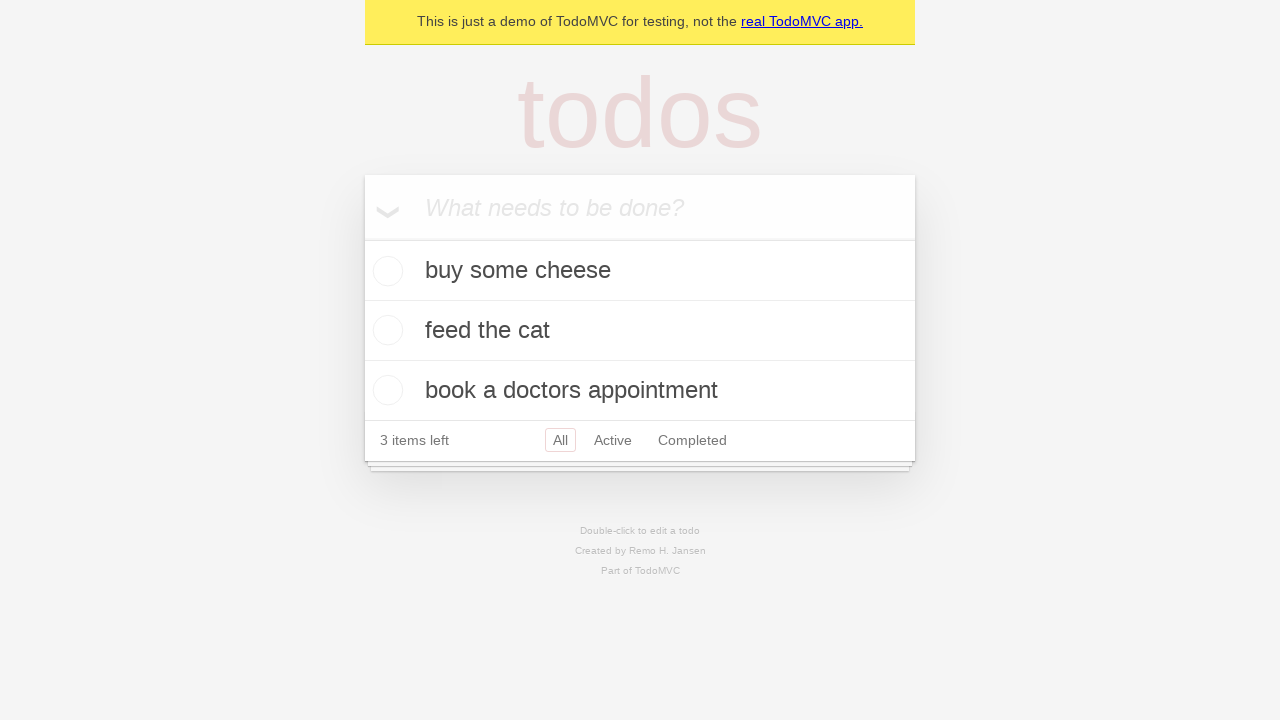

Clicked Active filter link at (613, 440) on internal:role=link[name="Active"i]
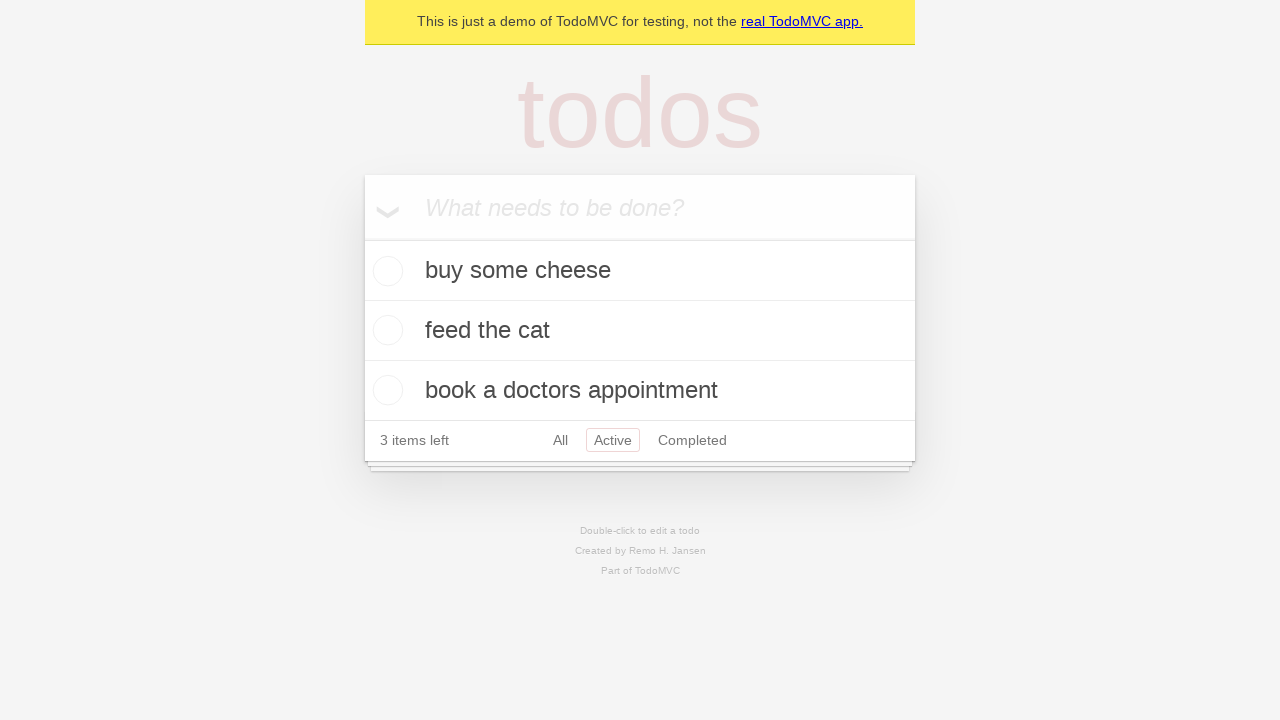

Clicked Completed filter link to verify it is highlighted with selected class at (692, 440) on internal:role=link[name="Completed"i]
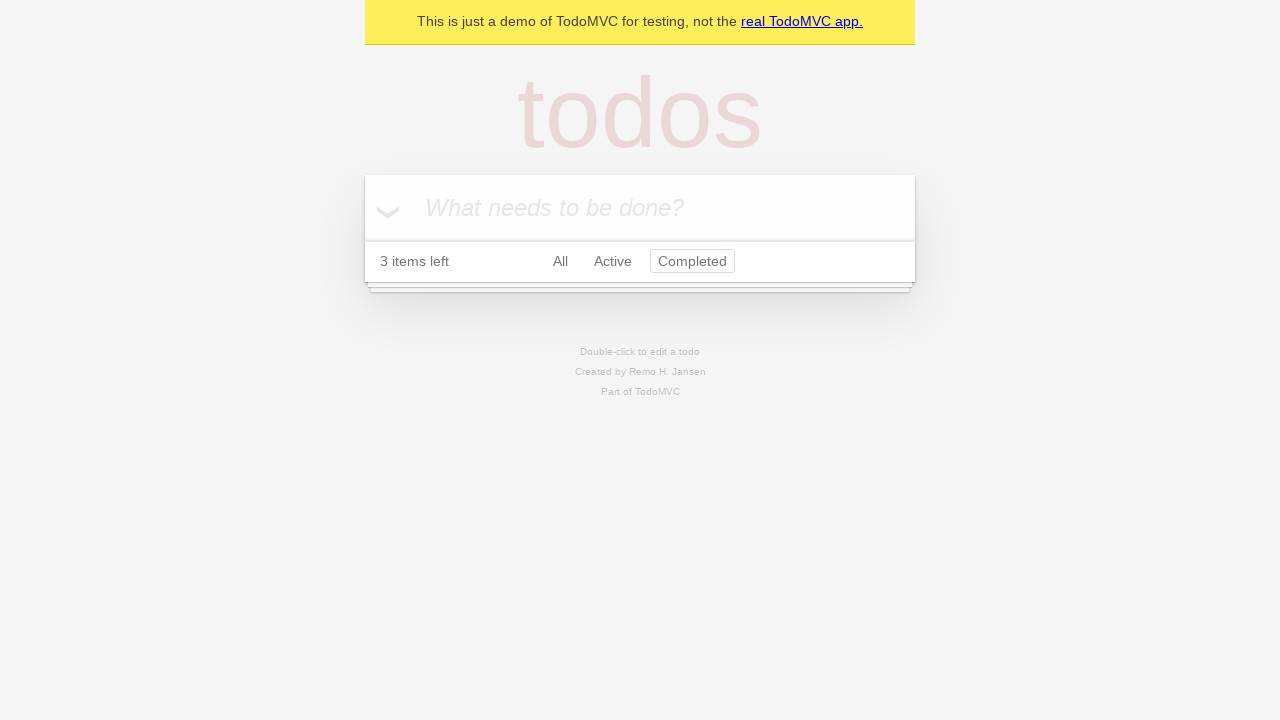

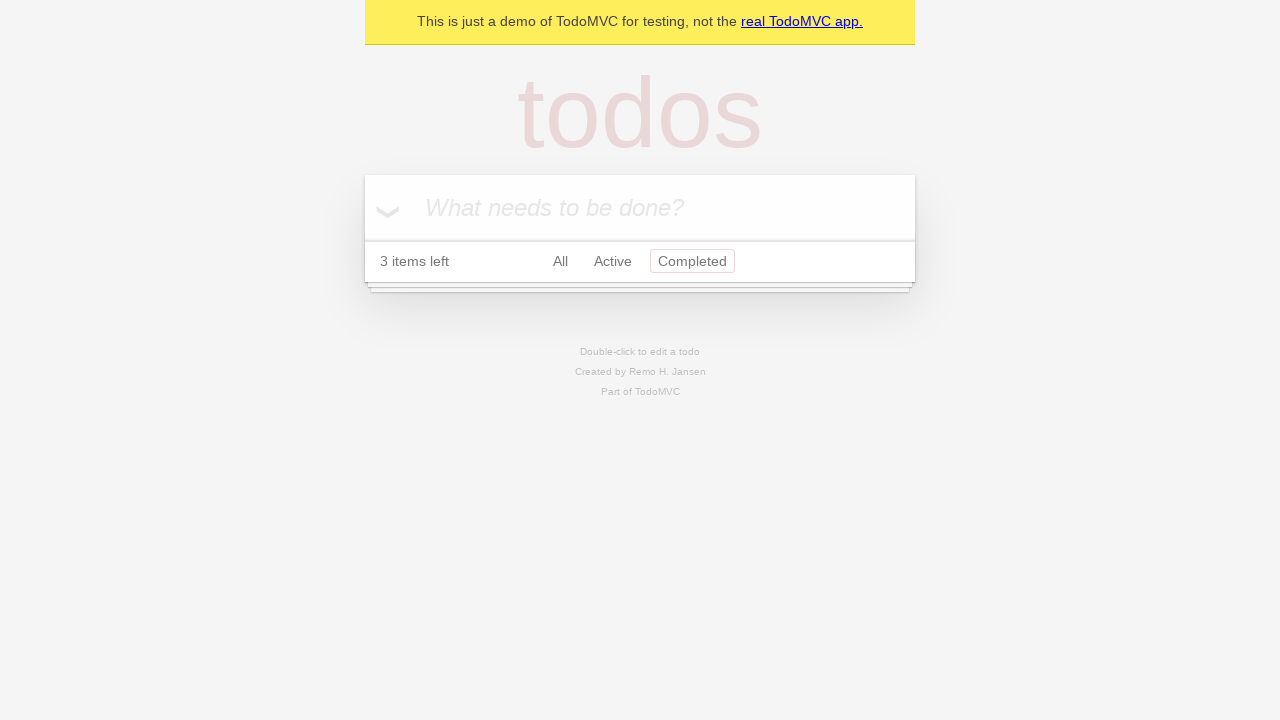